Tests the legal disclaimer functionality by clicking the disclaimer button and verifying the disclaimer text

Starting URL: https://www.zillow.com/mortgage-calculator/

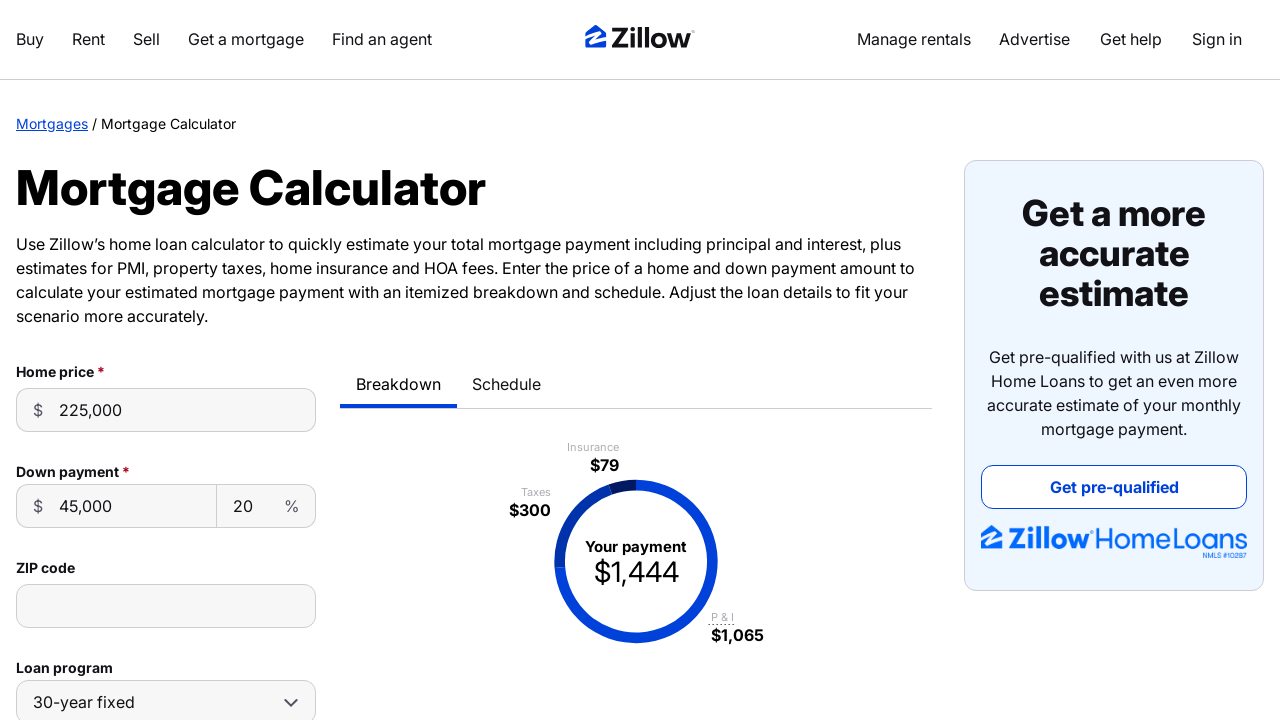

Clicked the Calculator disclaimer button at (248, 360) on button:has-text('Calculator disclaimer')
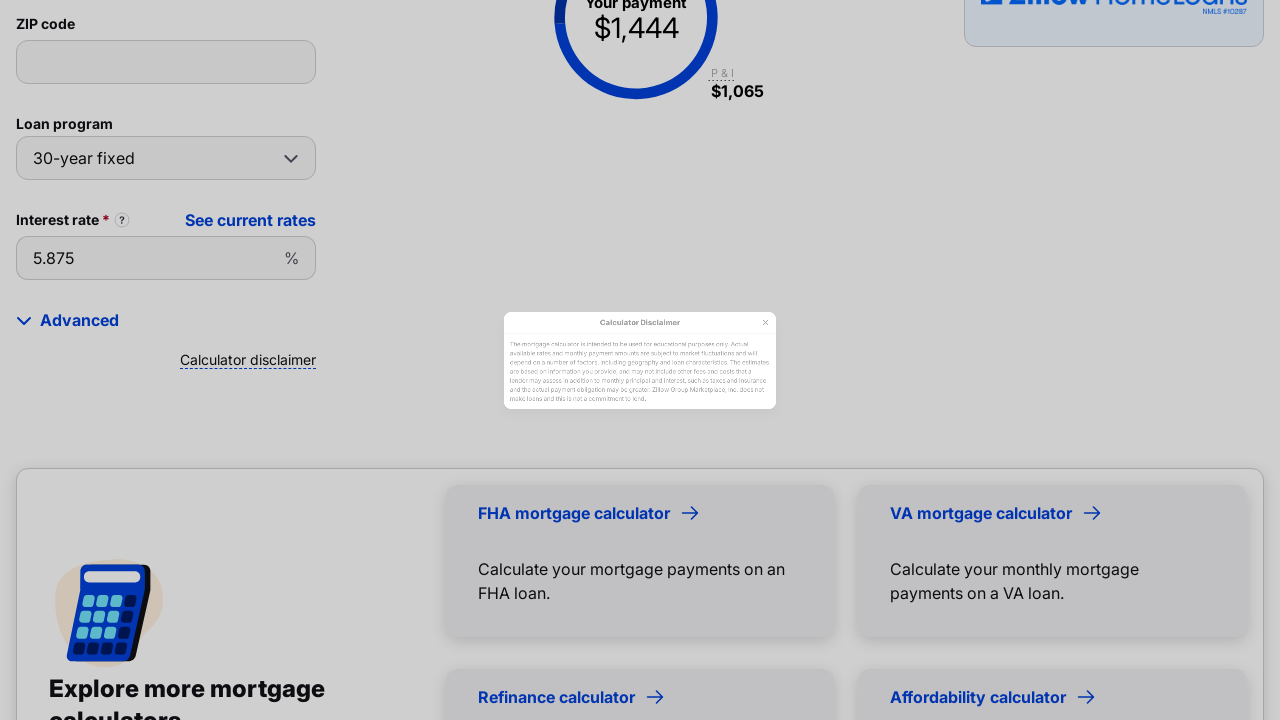

Retrieved disclaimer text from modal
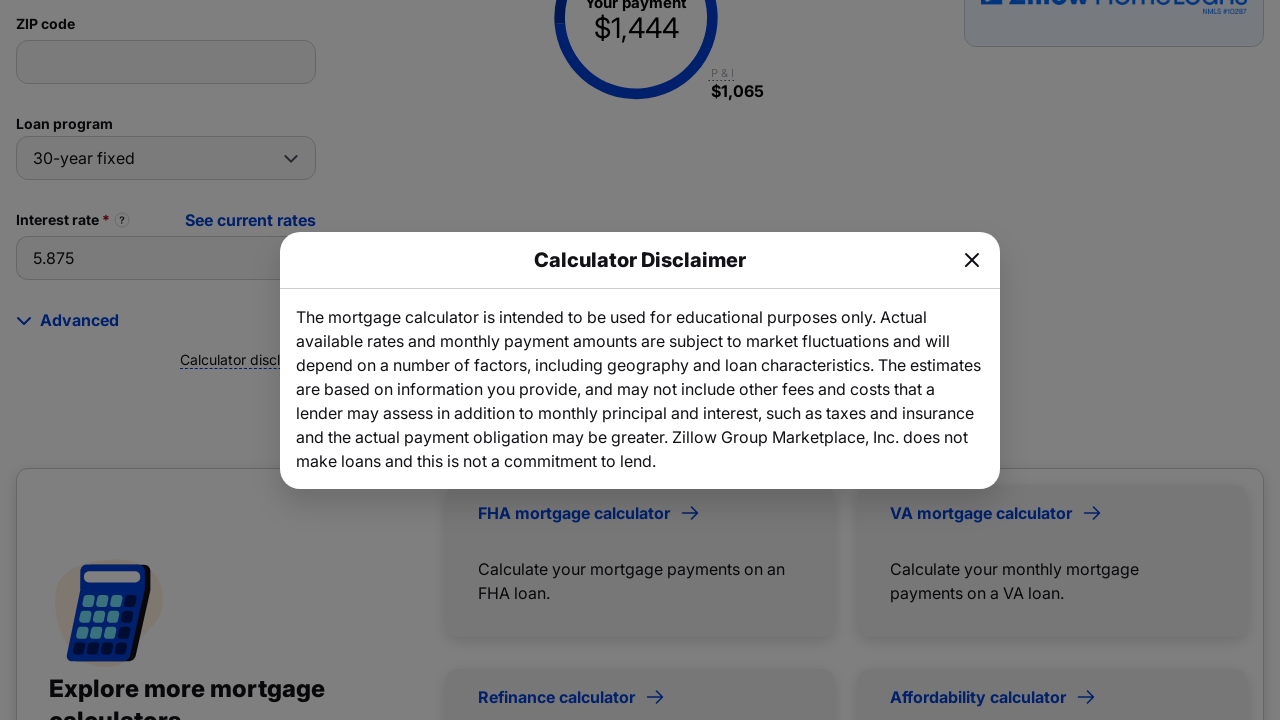

Verified disclaimer text matches expected message
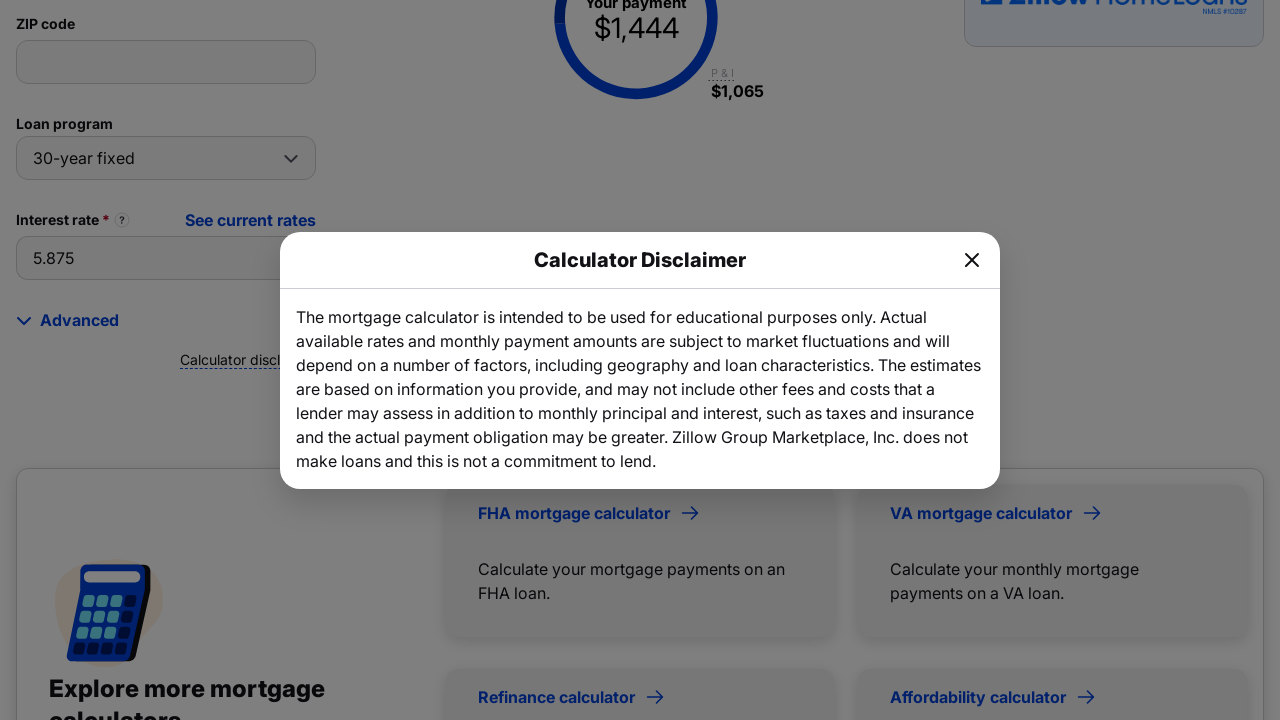

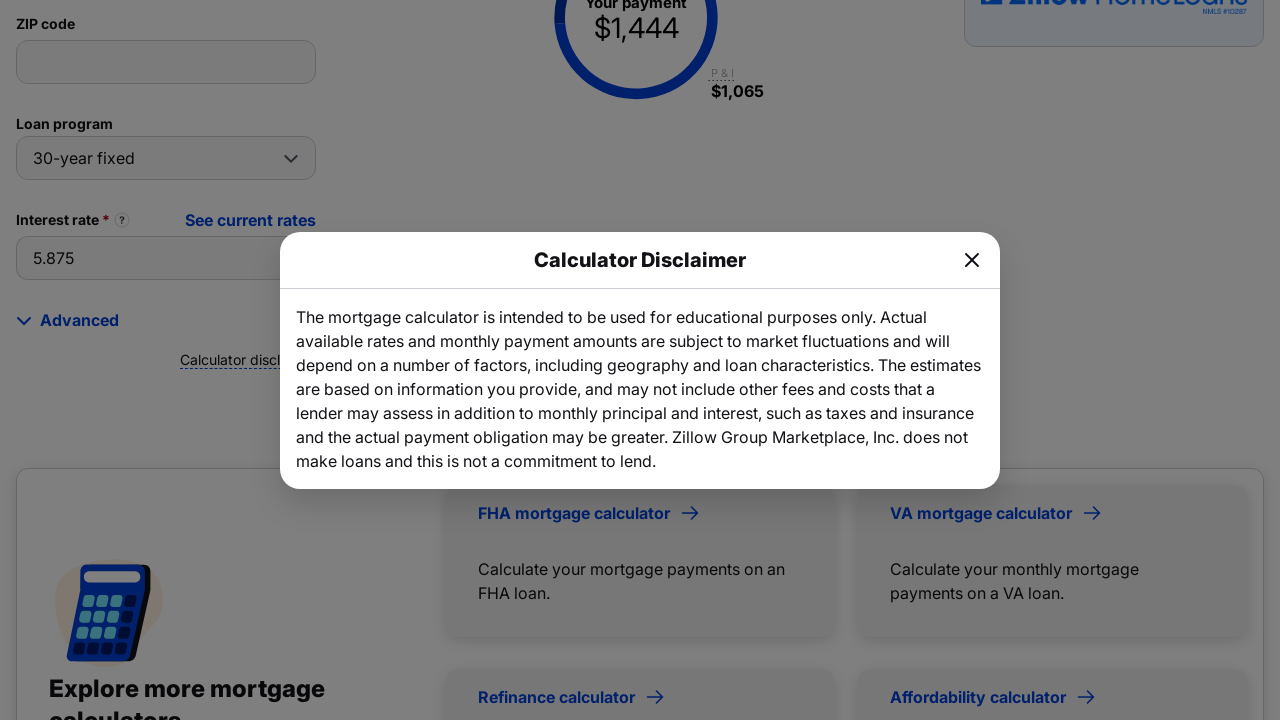